Tests navigation by clicking on menu items to navigate to a different section

Starting URL: https://demo.automationtesting.in/Register.html

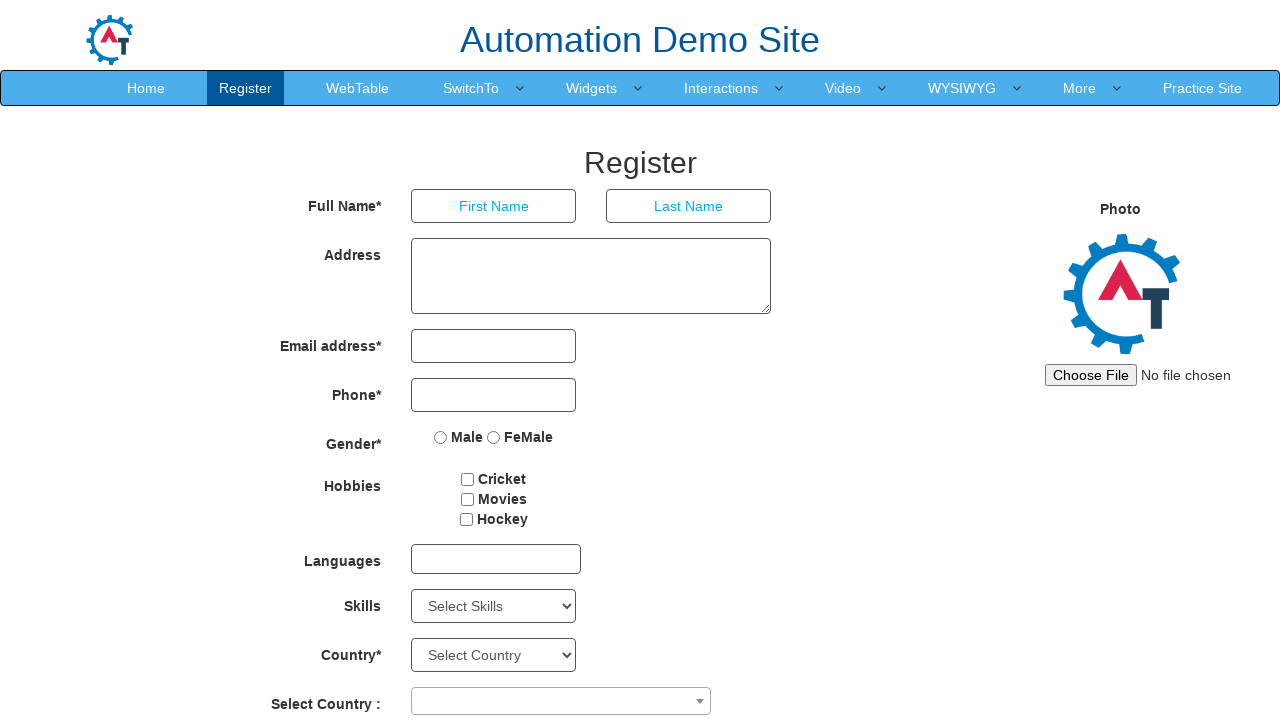

Clicked on navigation menu item at (962, 88) on #header > nav > div > div.navbar-collapse.collapse.navbar-right > ul > li:nth-ch
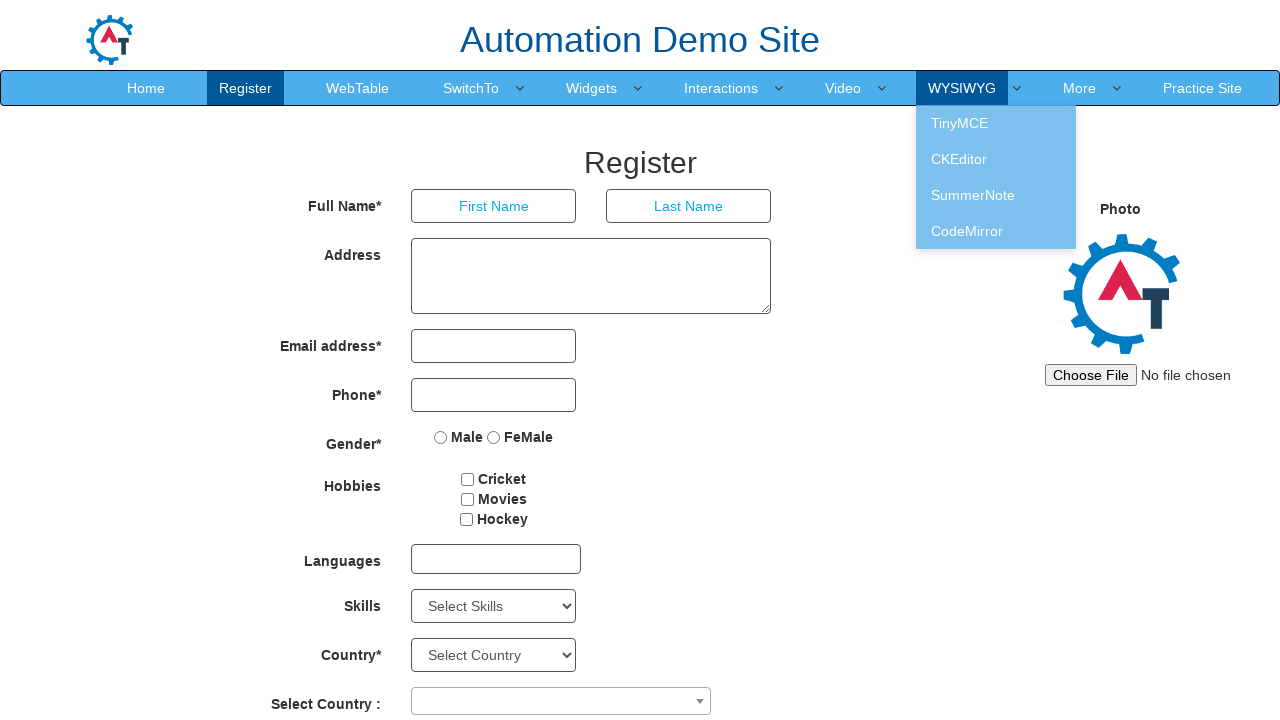

Clicked on submenu item to navigate to different section at (996, 159) on #header > nav > div > div.navbar-collapse.collapse.navbar-right > ul > li.dropdo
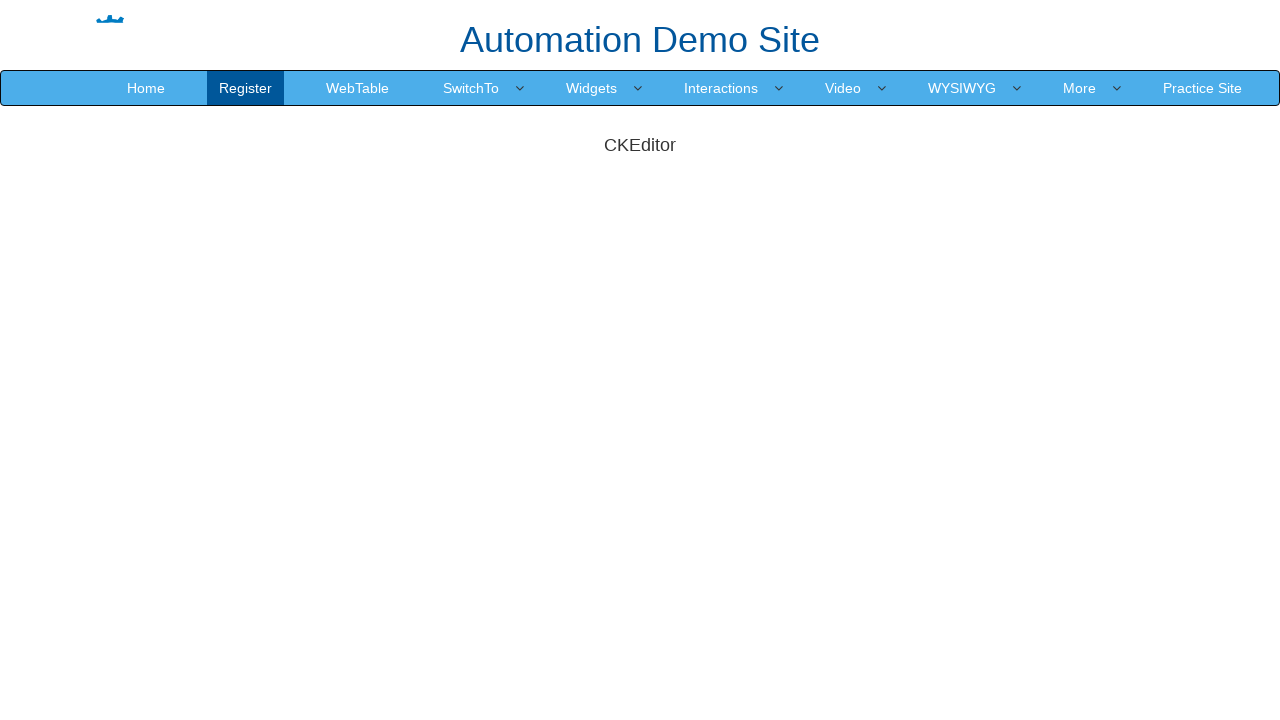

Waited for page to load
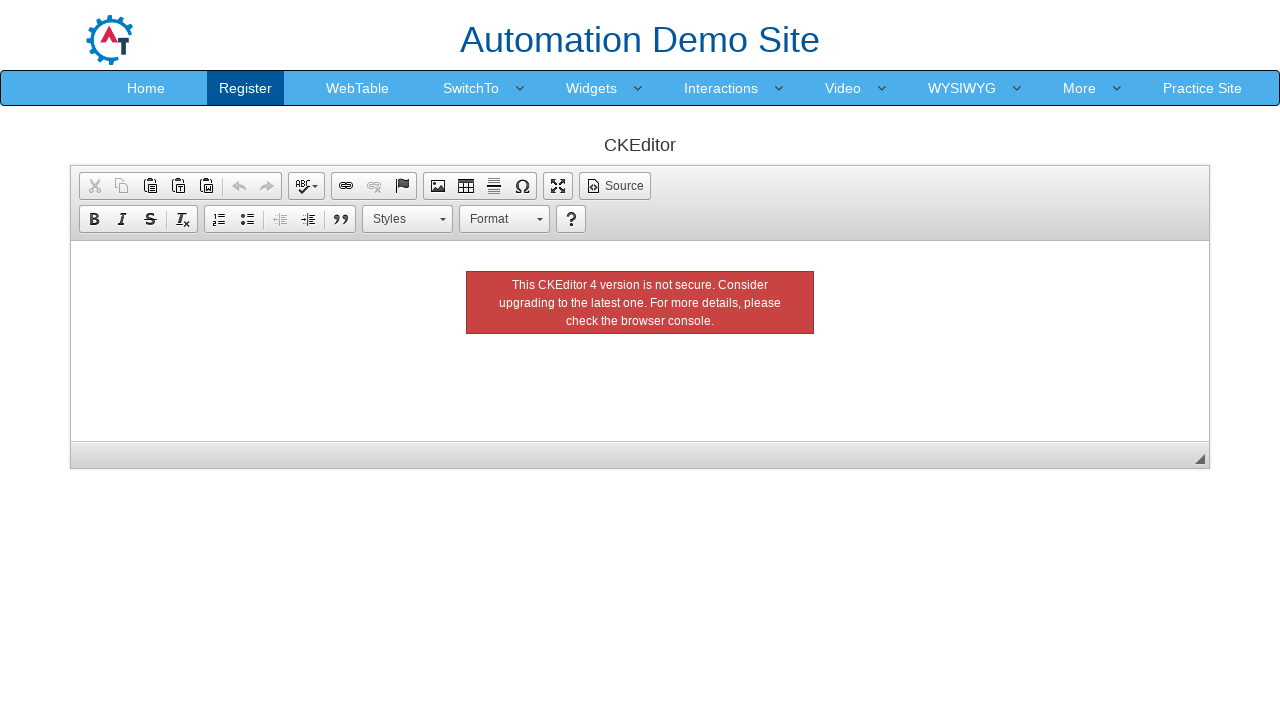

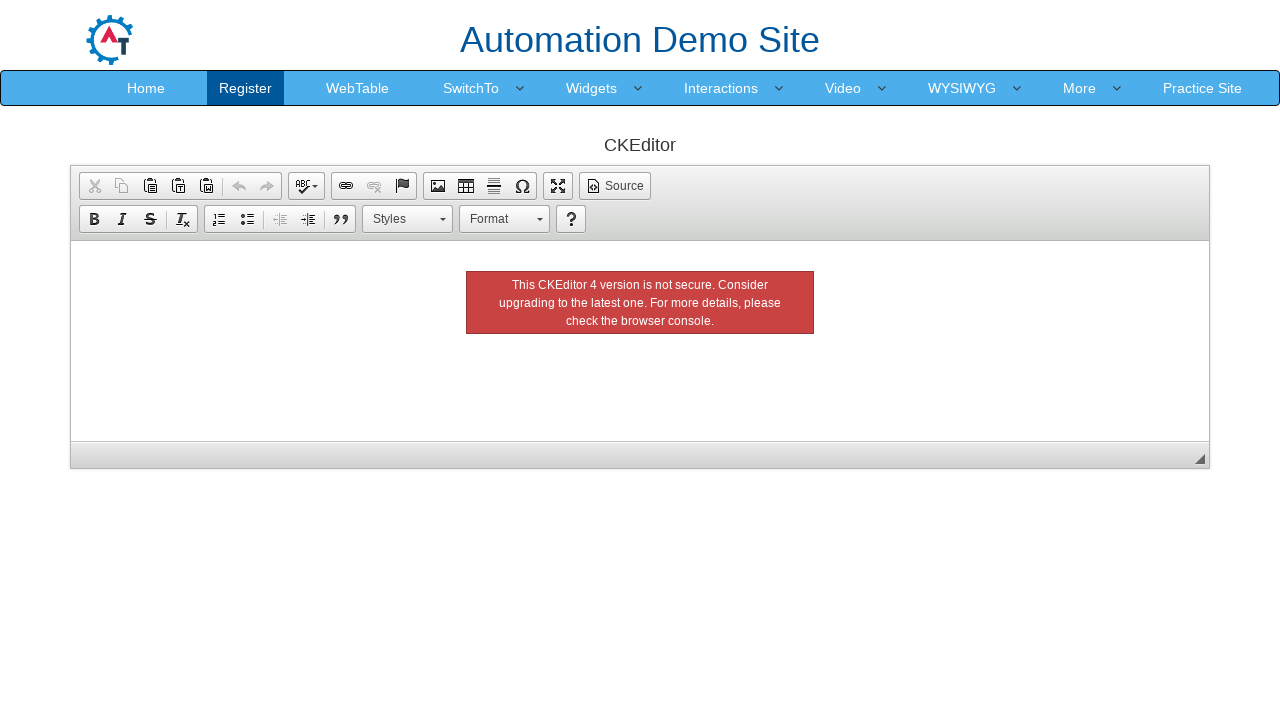